Tests that the Clear completed button displays with correct text when items are completed.

Starting URL: https://demo.playwright.dev/todomvc

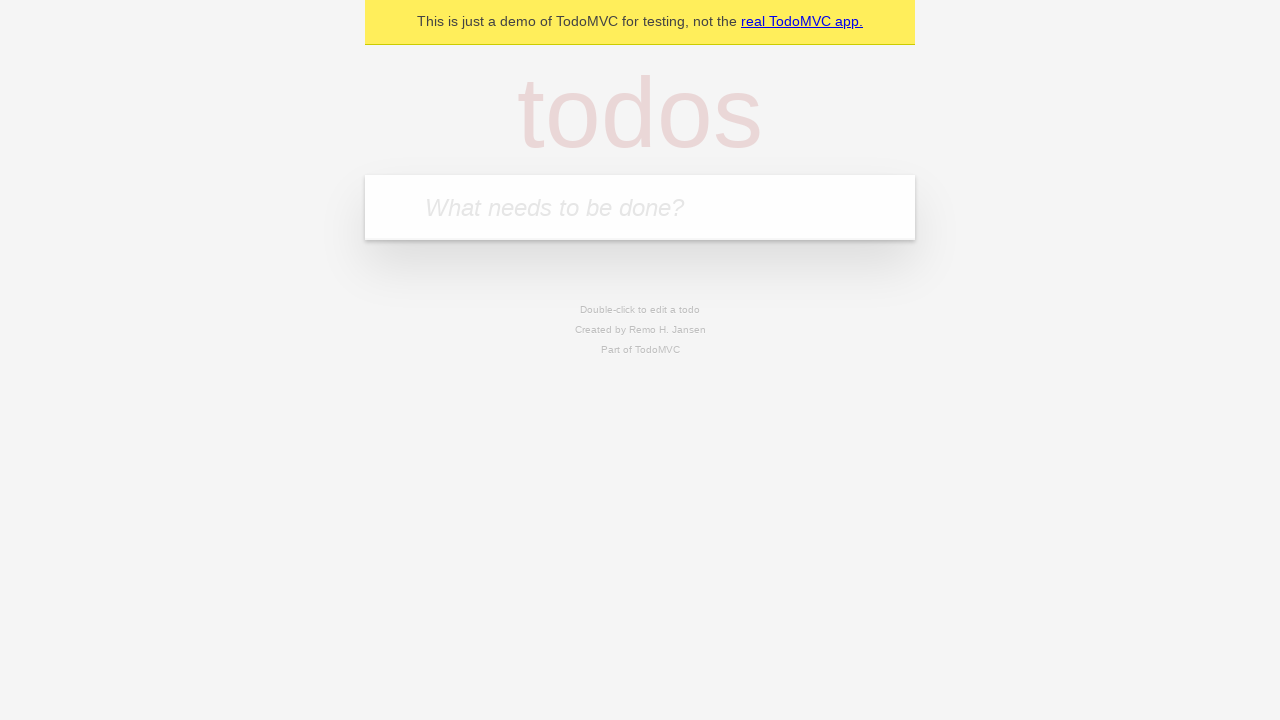

Filled todo input with 'buy some cheese' on internal:attr=[placeholder="What needs to be done?"i]
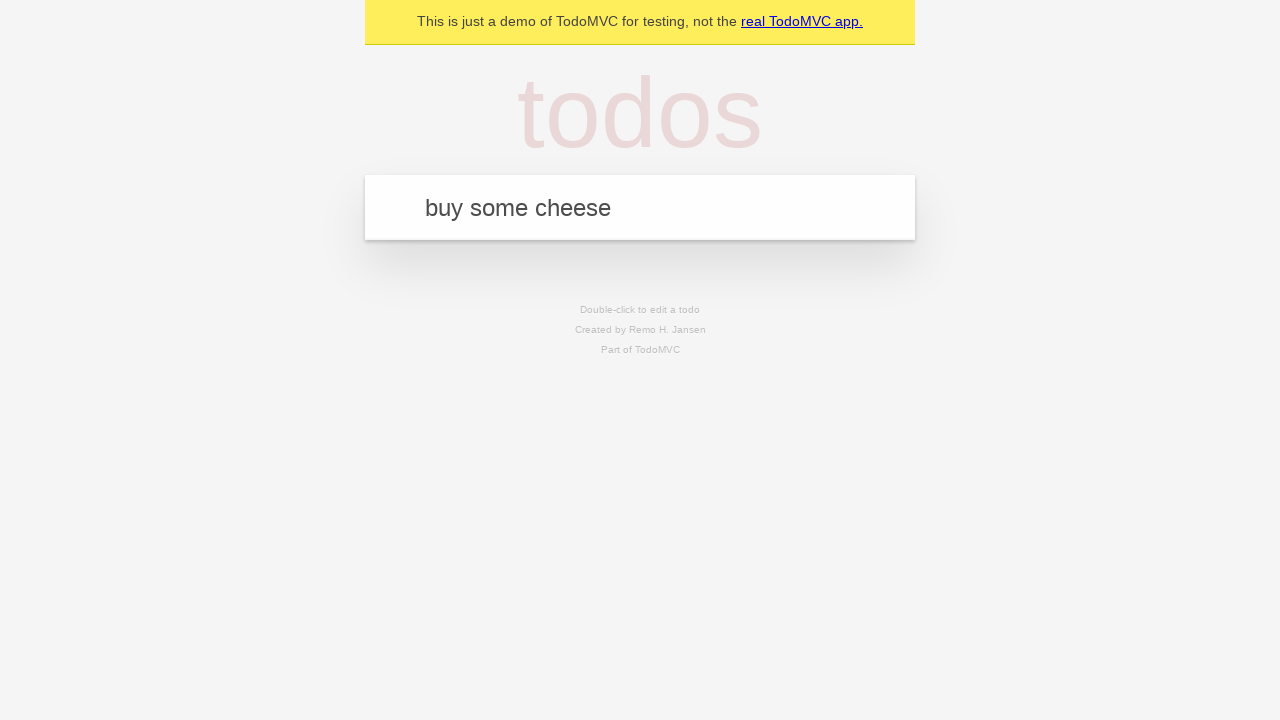

Pressed Enter to add first todo on internal:attr=[placeholder="What needs to be done?"i]
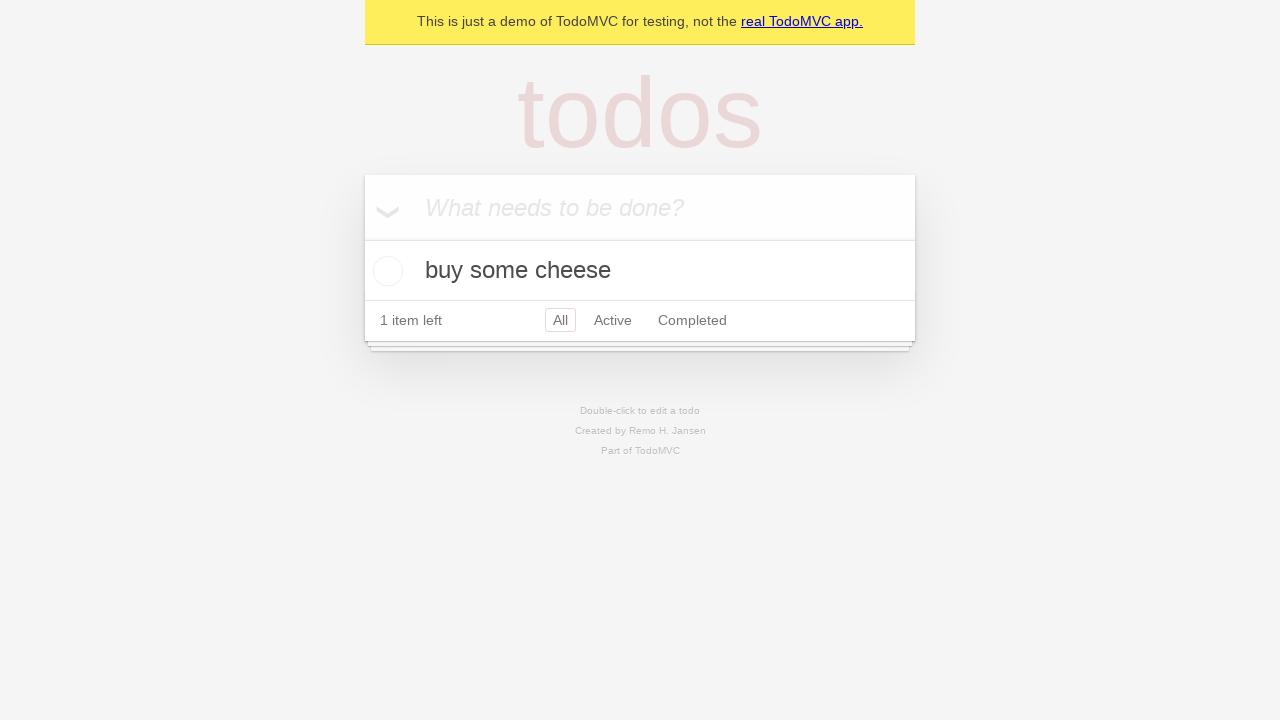

Filled todo input with 'feed the cat' on internal:attr=[placeholder="What needs to be done?"i]
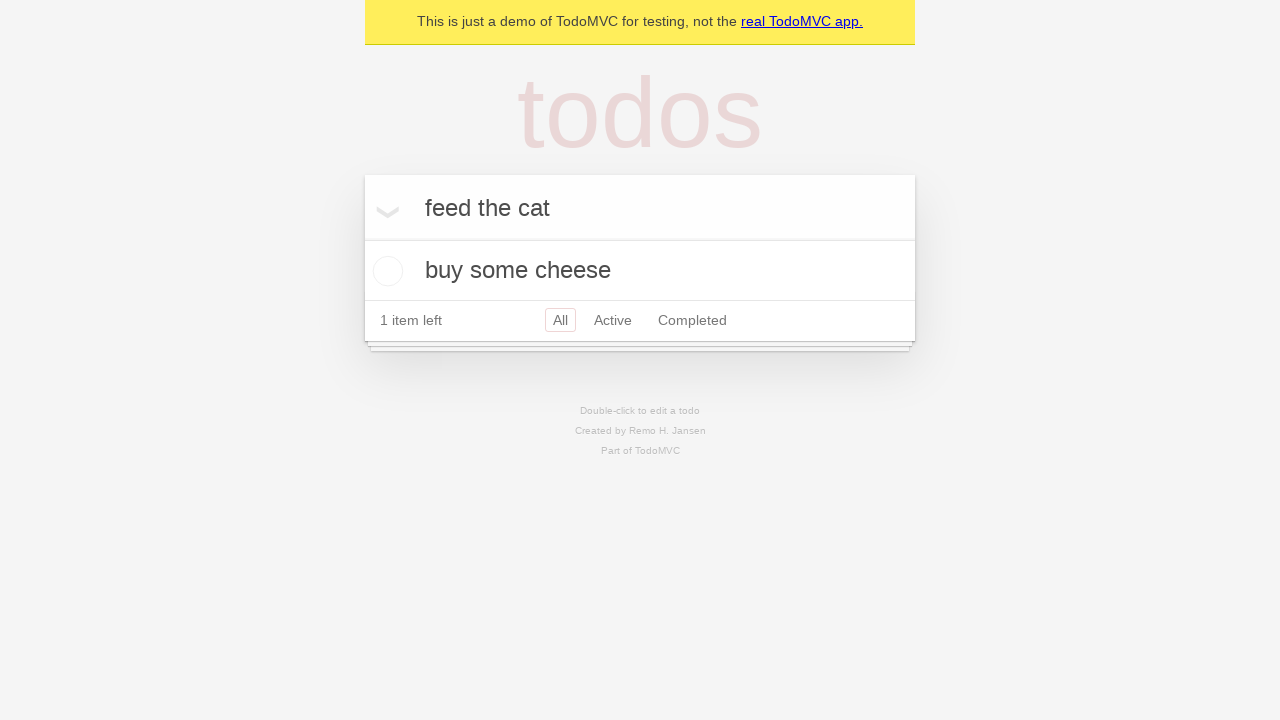

Pressed Enter to add second todo on internal:attr=[placeholder="What needs to be done?"i]
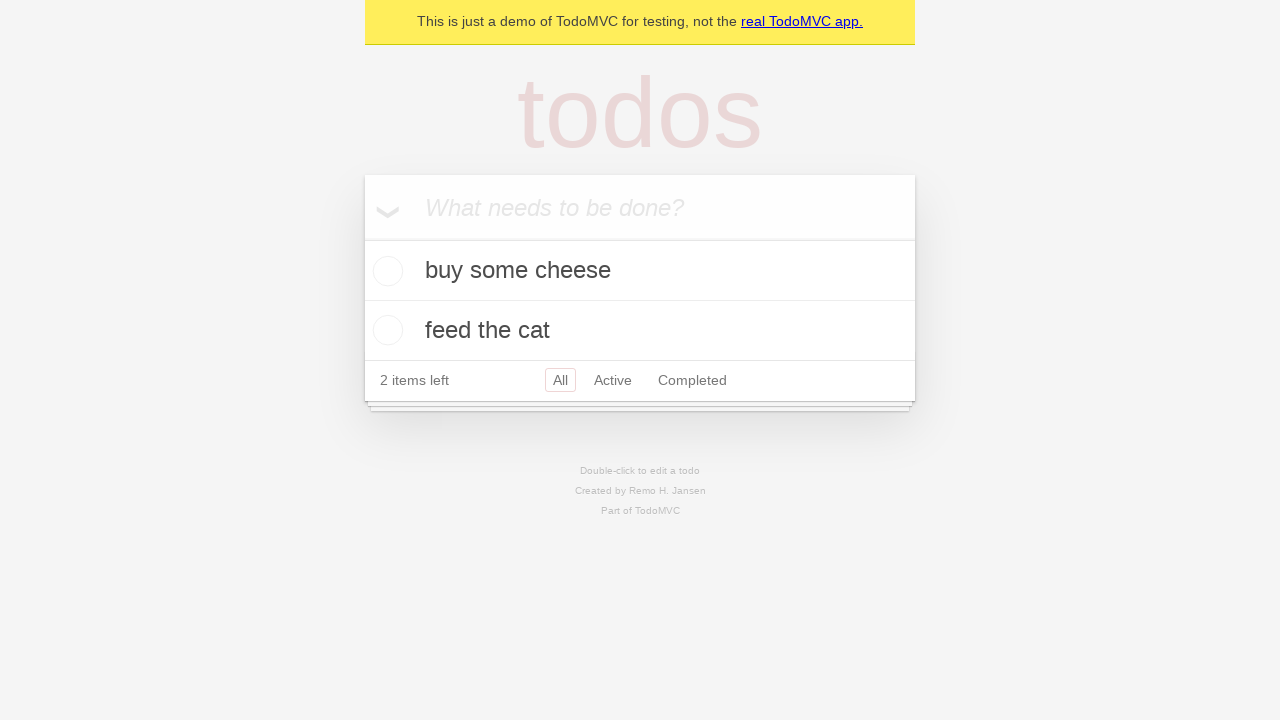

Filled todo input with 'book a doctors appointment' on internal:attr=[placeholder="What needs to be done?"i]
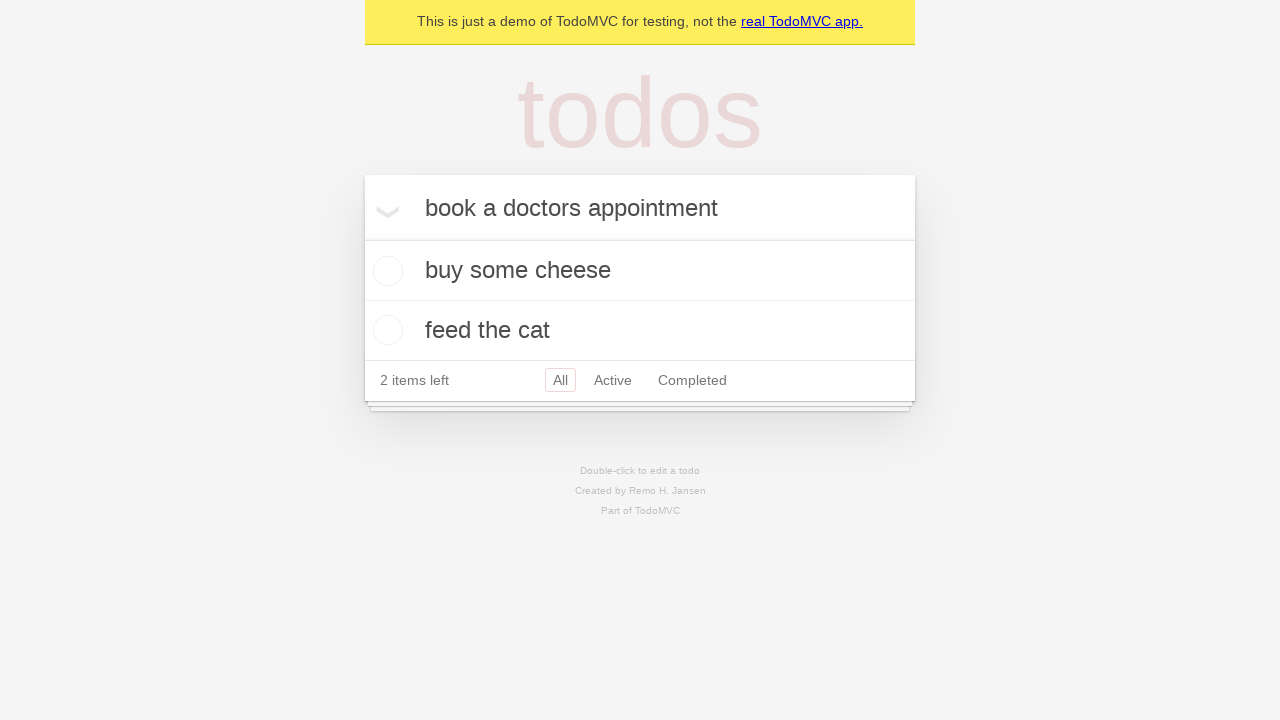

Pressed Enter to add third todo on internal:attr=[placeholder="What needs to be done?"i]
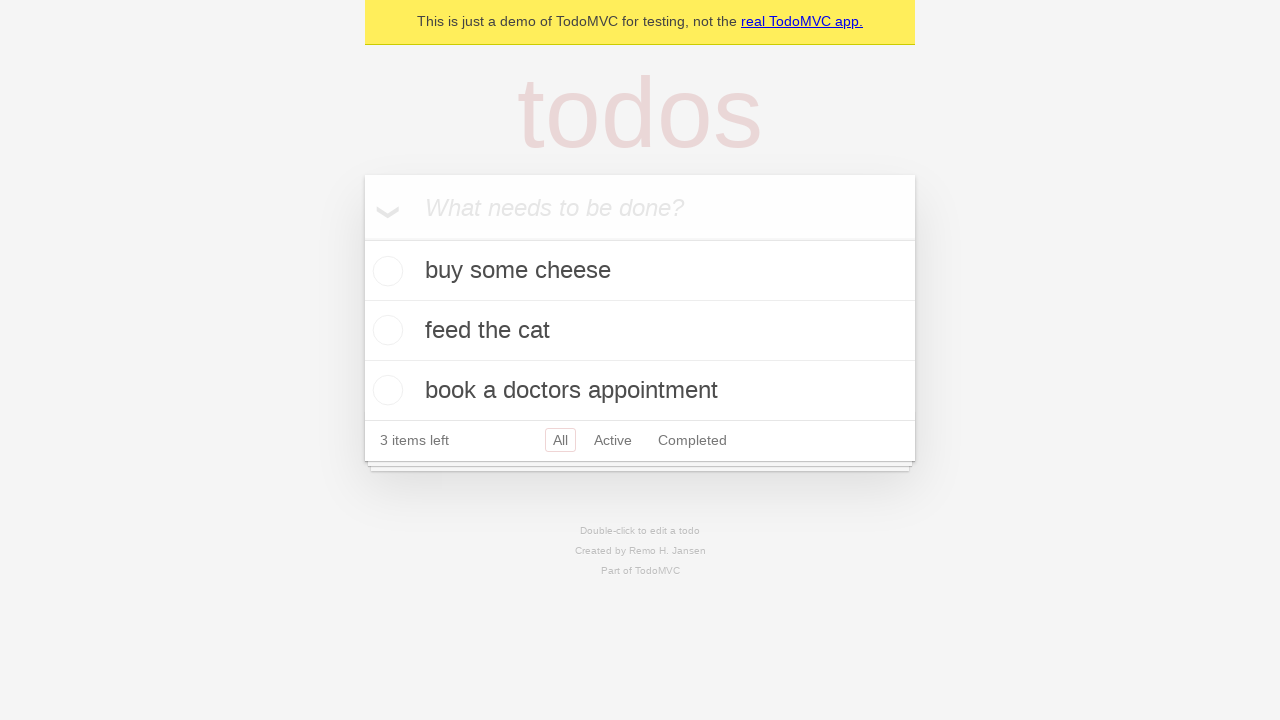

Checked the first todo item at (385, 271) on .todo-list li .toggle >> nth=0
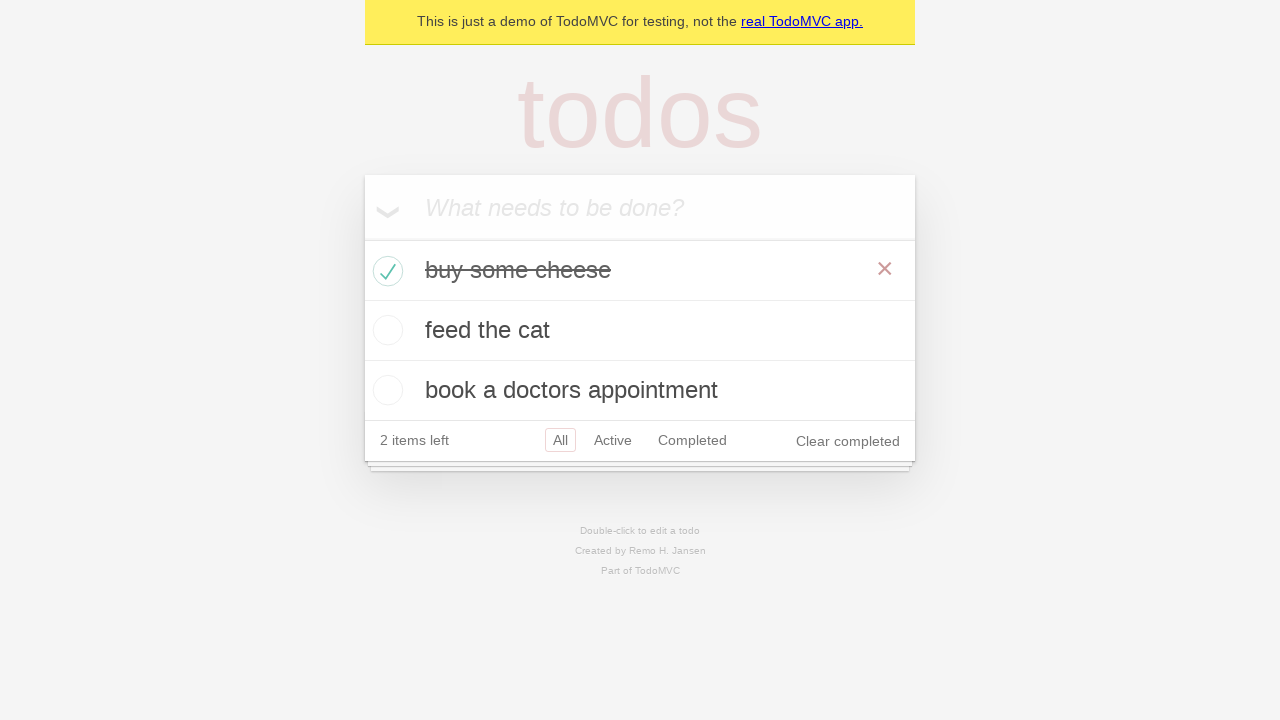

Clear completed button appeared after completing a todo
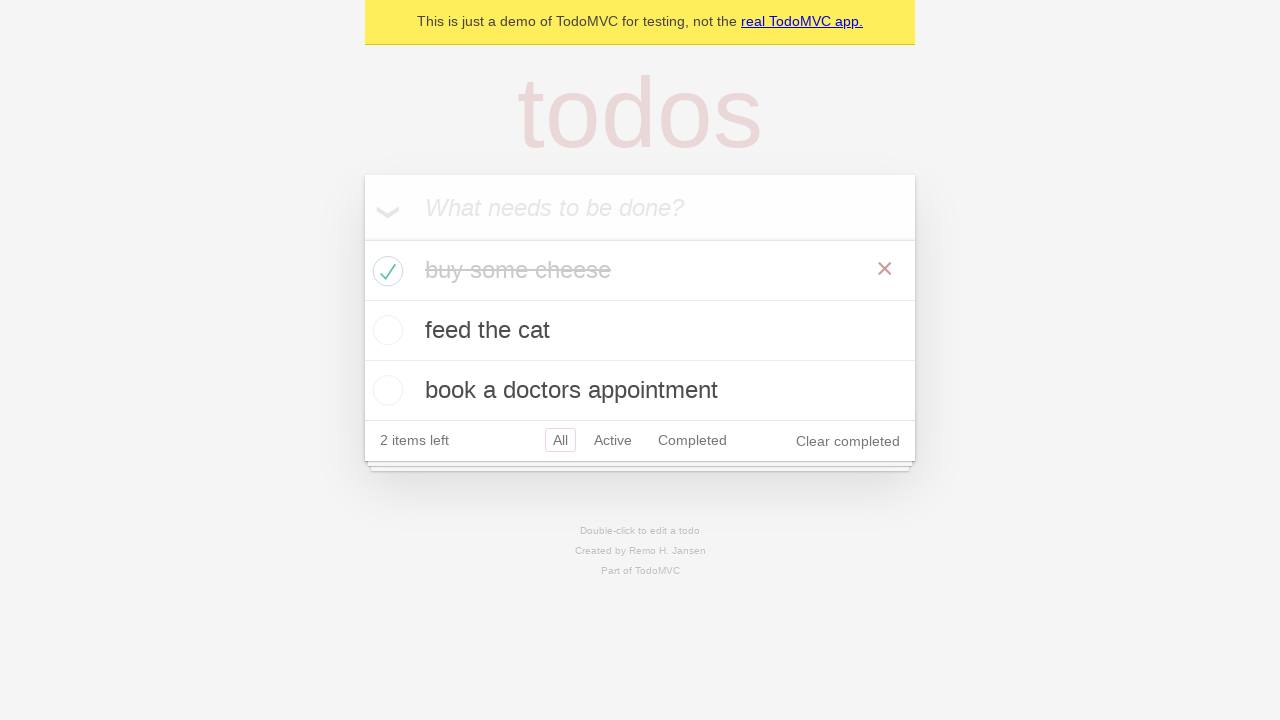

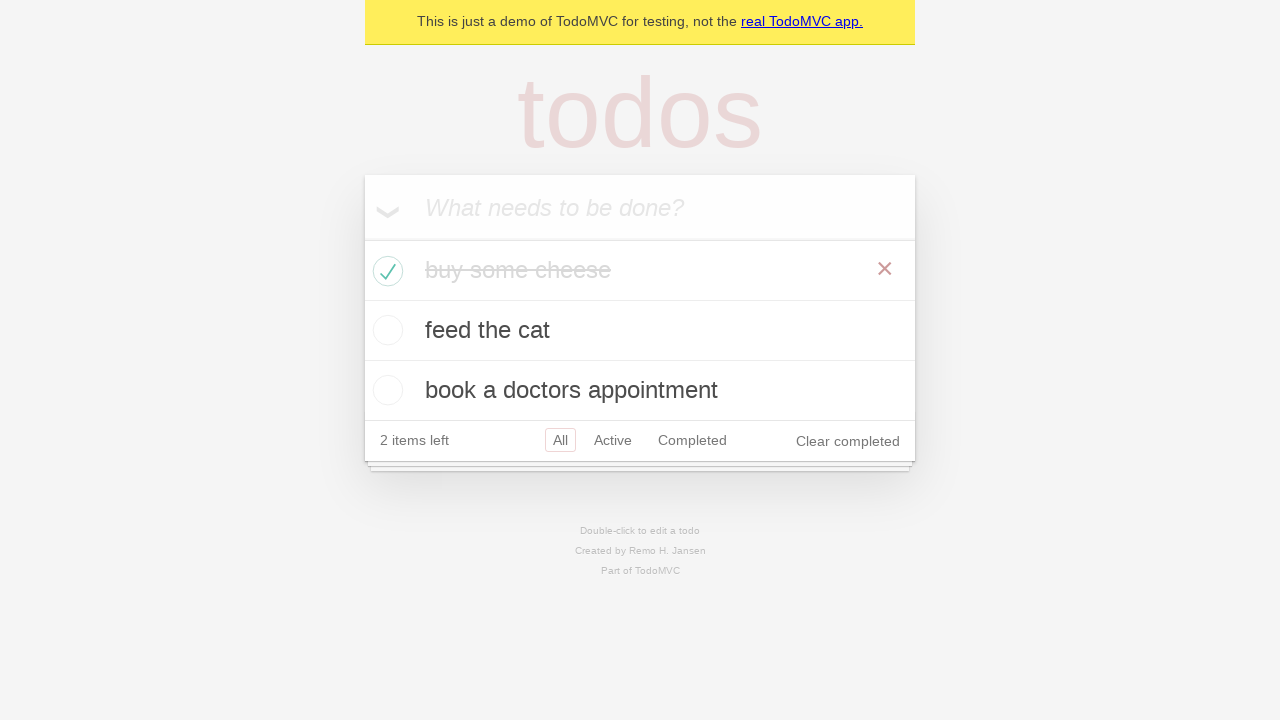